Tests ASCII art generation by navigating to an ASCII art generator website, entering an image URL, setting width parameters, and generating ASCII art output

Starting URL: https://www.ascii-art-generator.org/

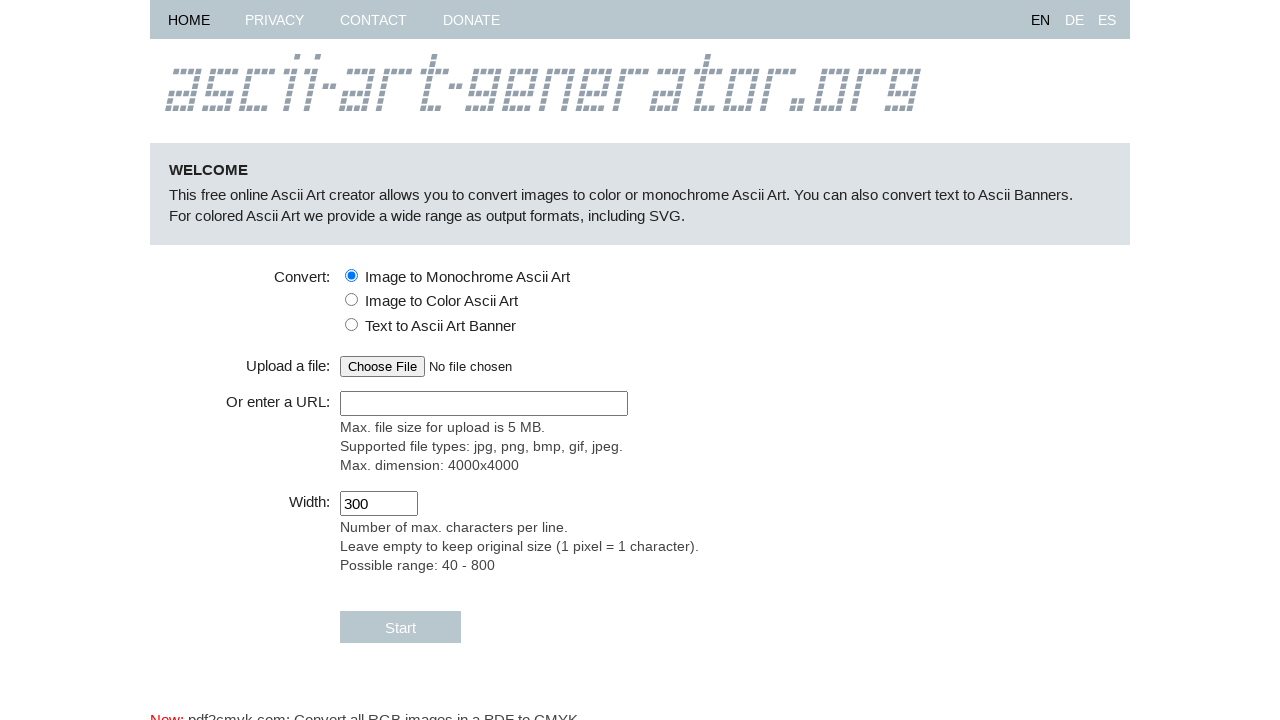

Filled URL field with image URL on #fileupfield-url
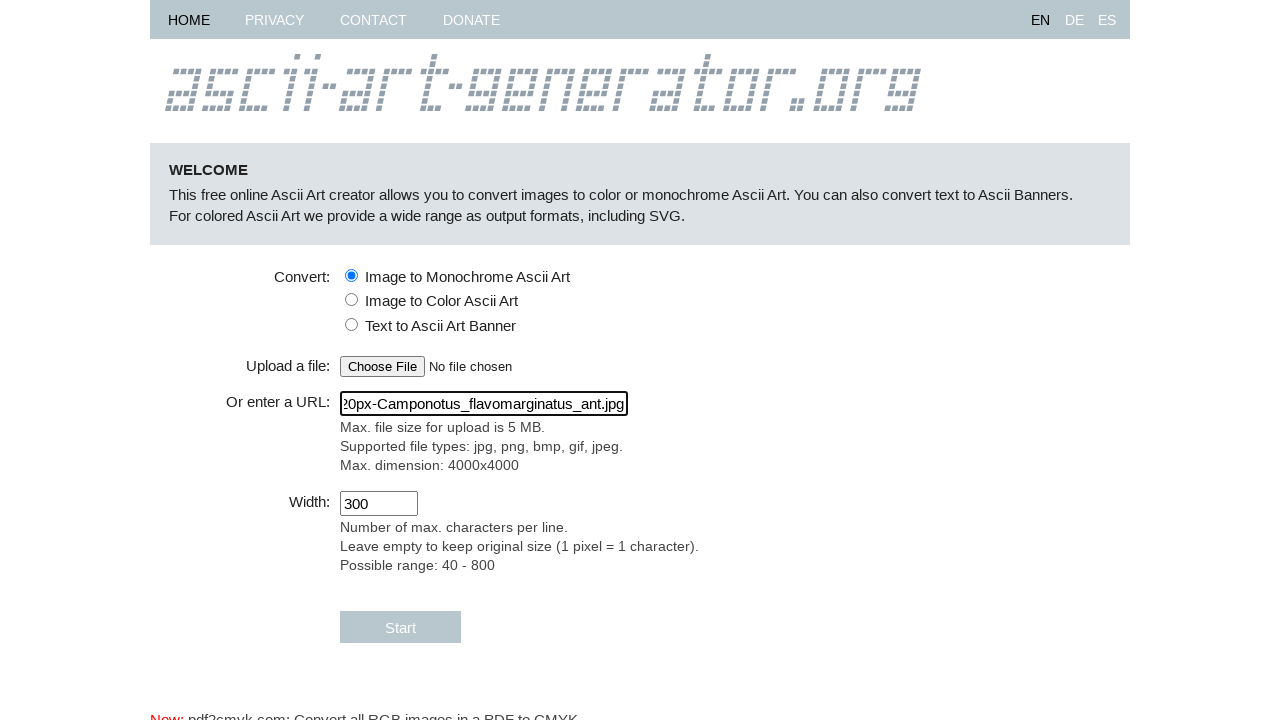

Tabbed out of URL field to trigger events on #fileupfield-url
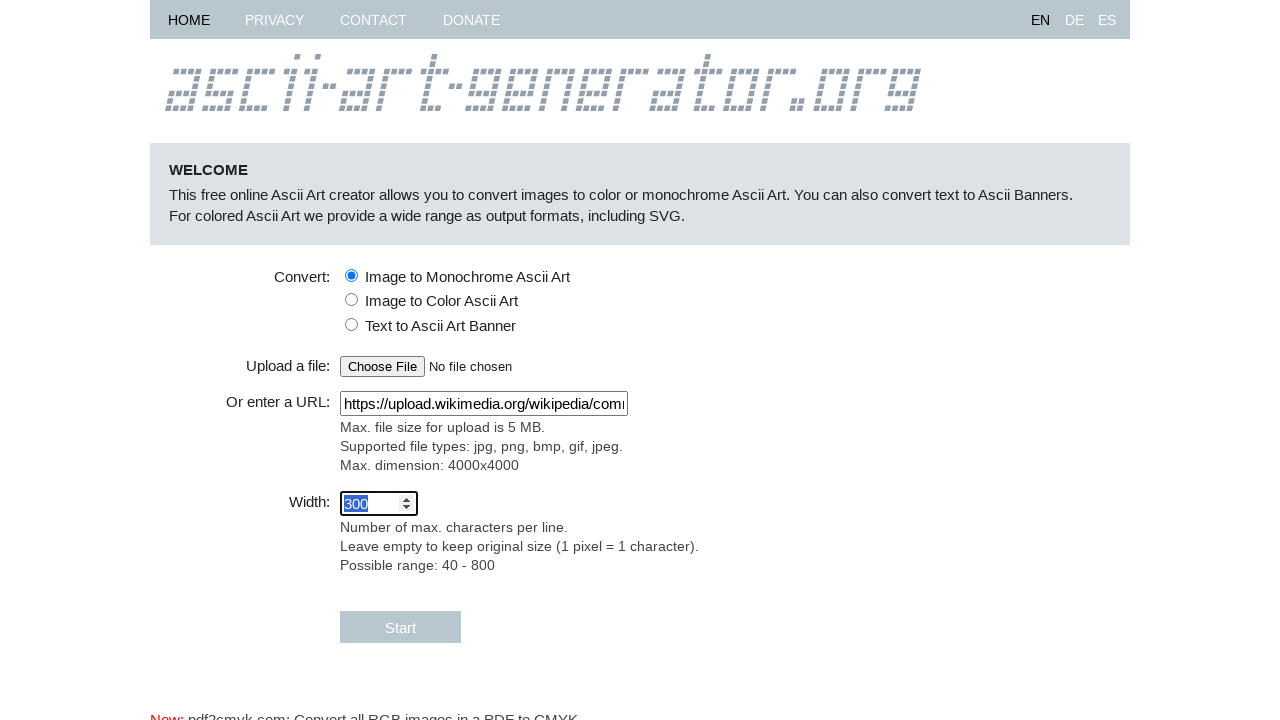

Filled width field with value 60 on #numberfield-width
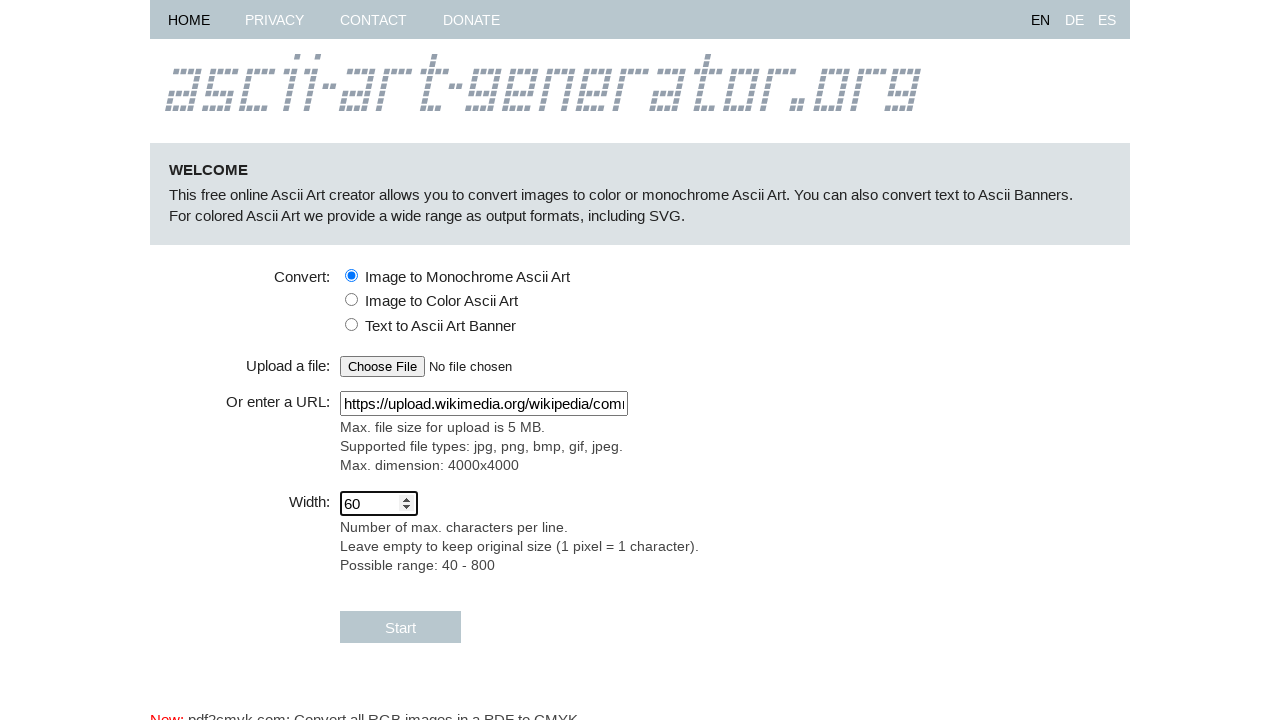

Tabbed out of width field on #numberfield-width
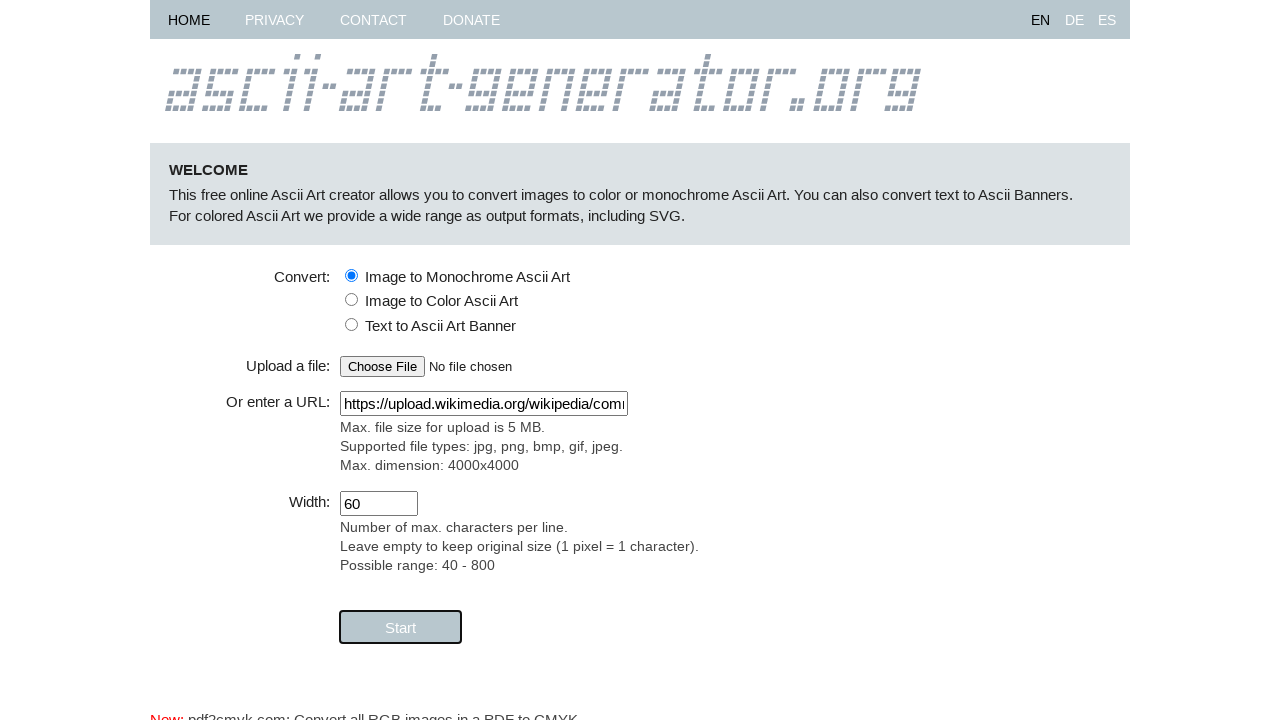

Clicked generate button to create ASCII art at (400, 627) on #fbut
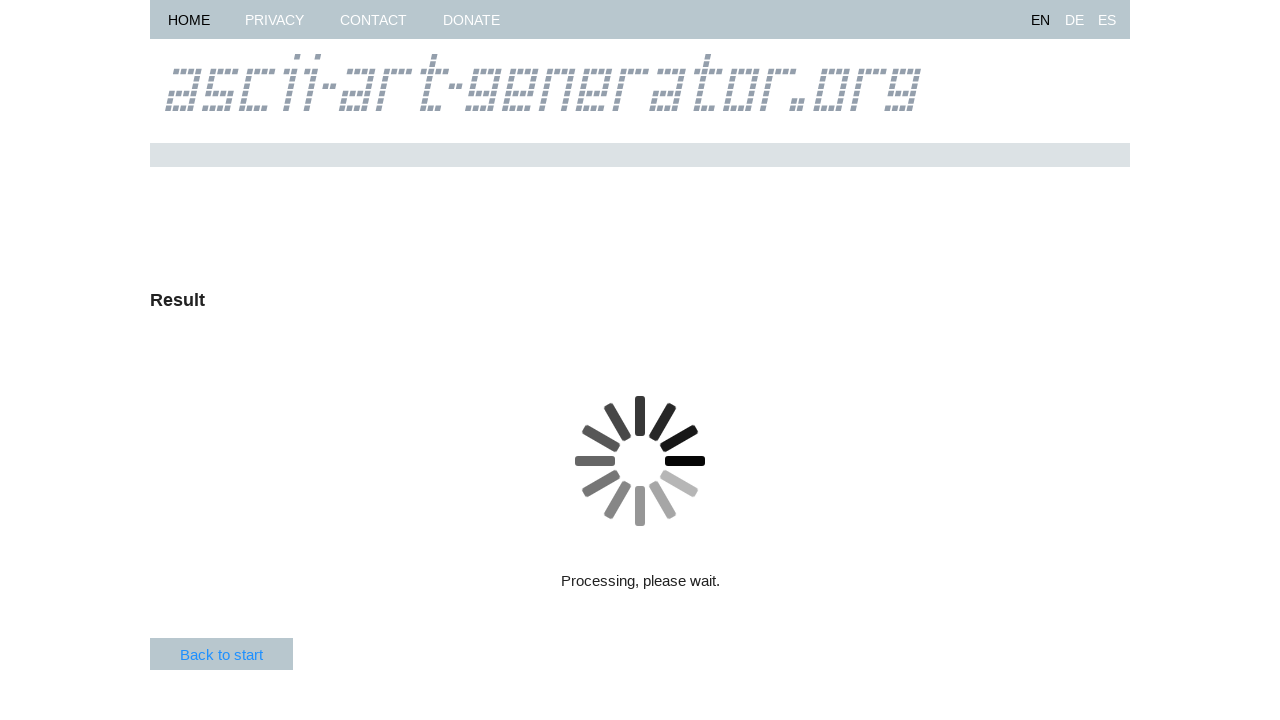

ASCII art result preview loaded successfully
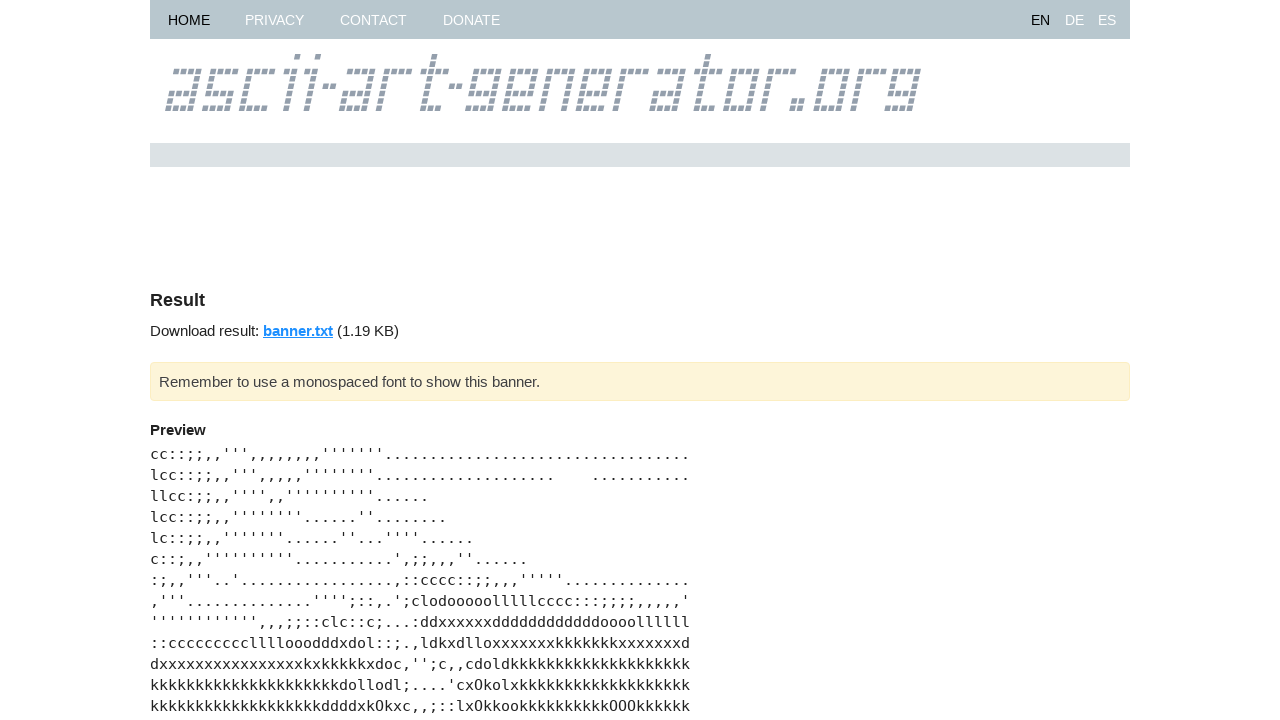

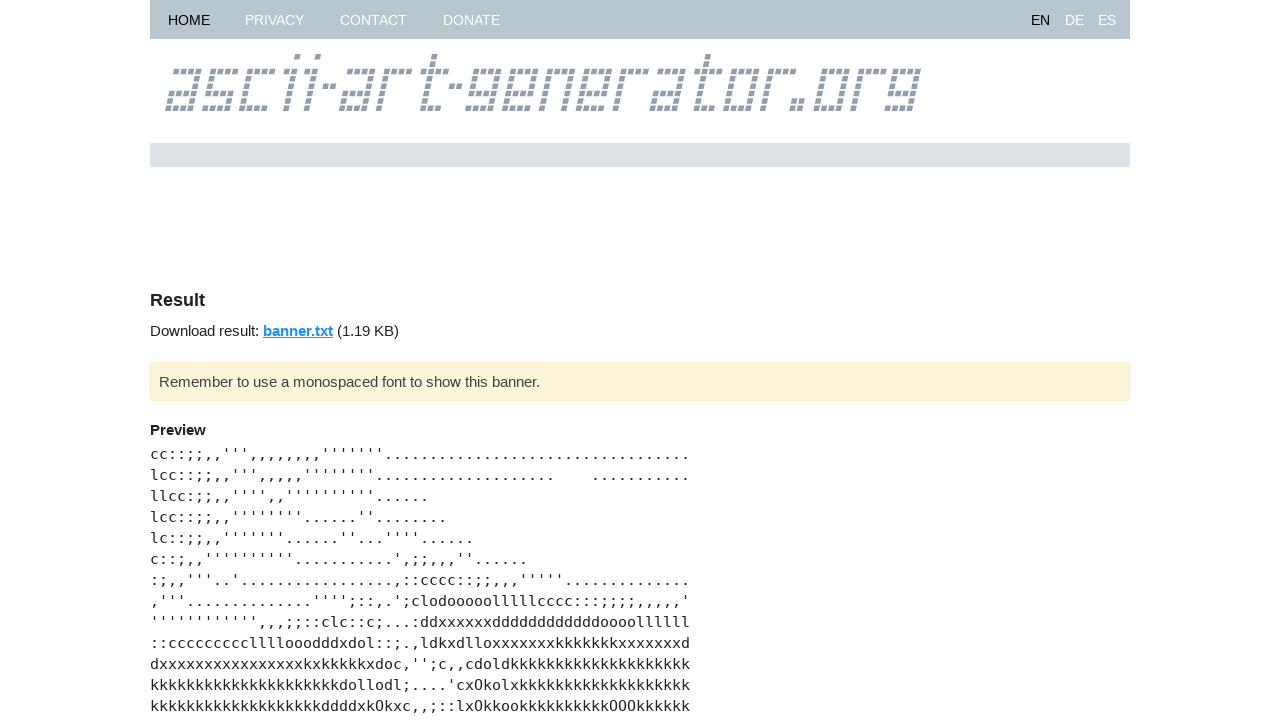